Tests that a todo item is removed when edited with an empty string

Starting URL: https://demo.playwright.dev/todomvc

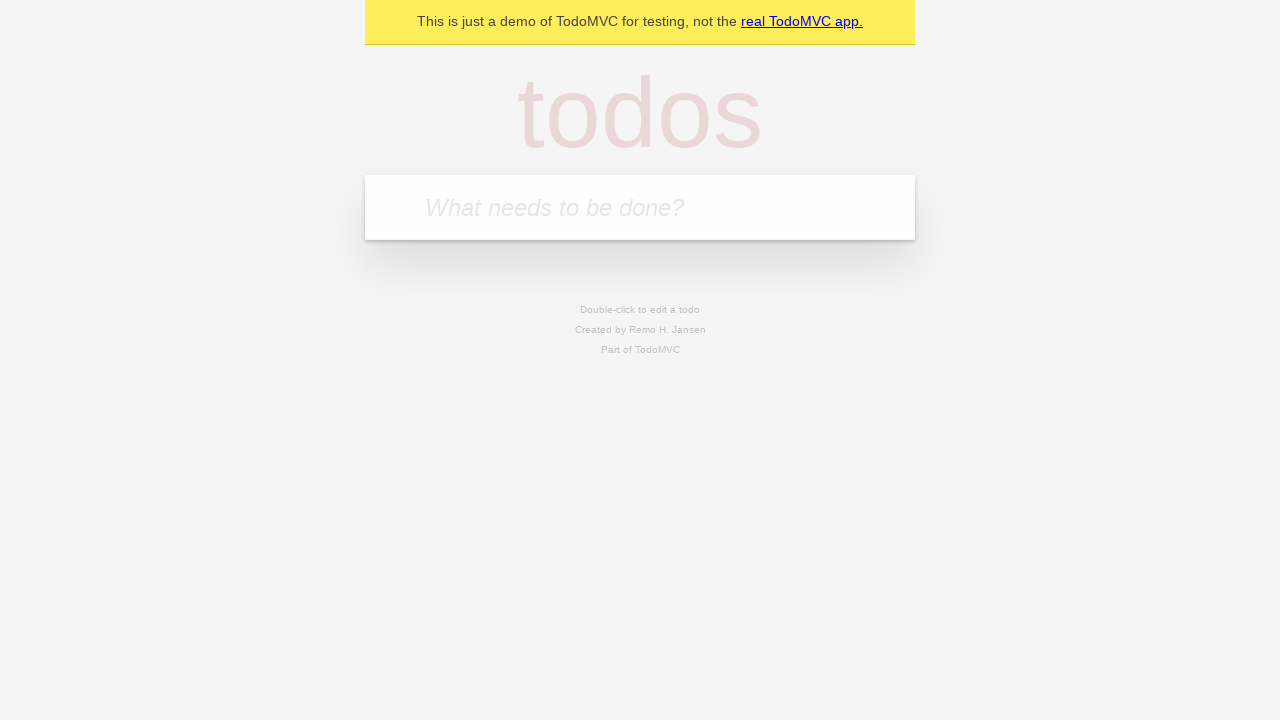

Filled todo input with 'buy some cheese' on internal:attr=[placeholder="What needs to be done?"i]
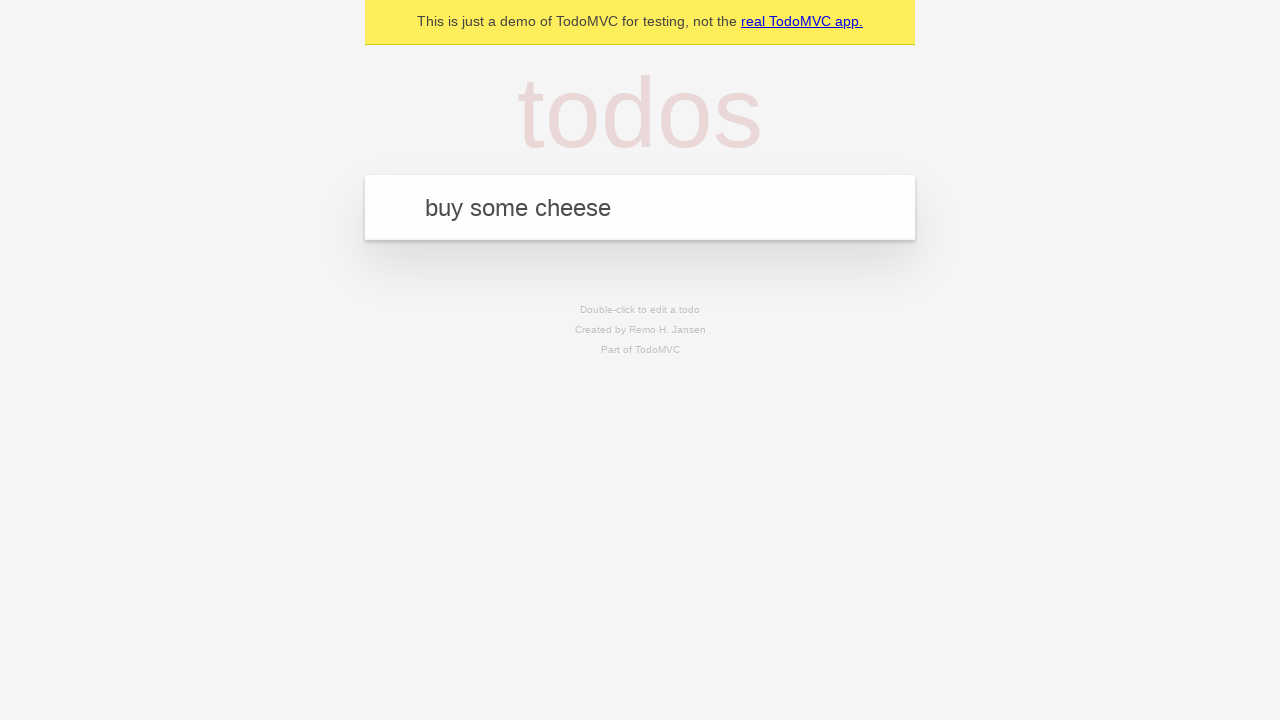

Pressed Enter to add todo 'buy some cheese' on internal:attr=[placeholder="What needs to be done?"i]
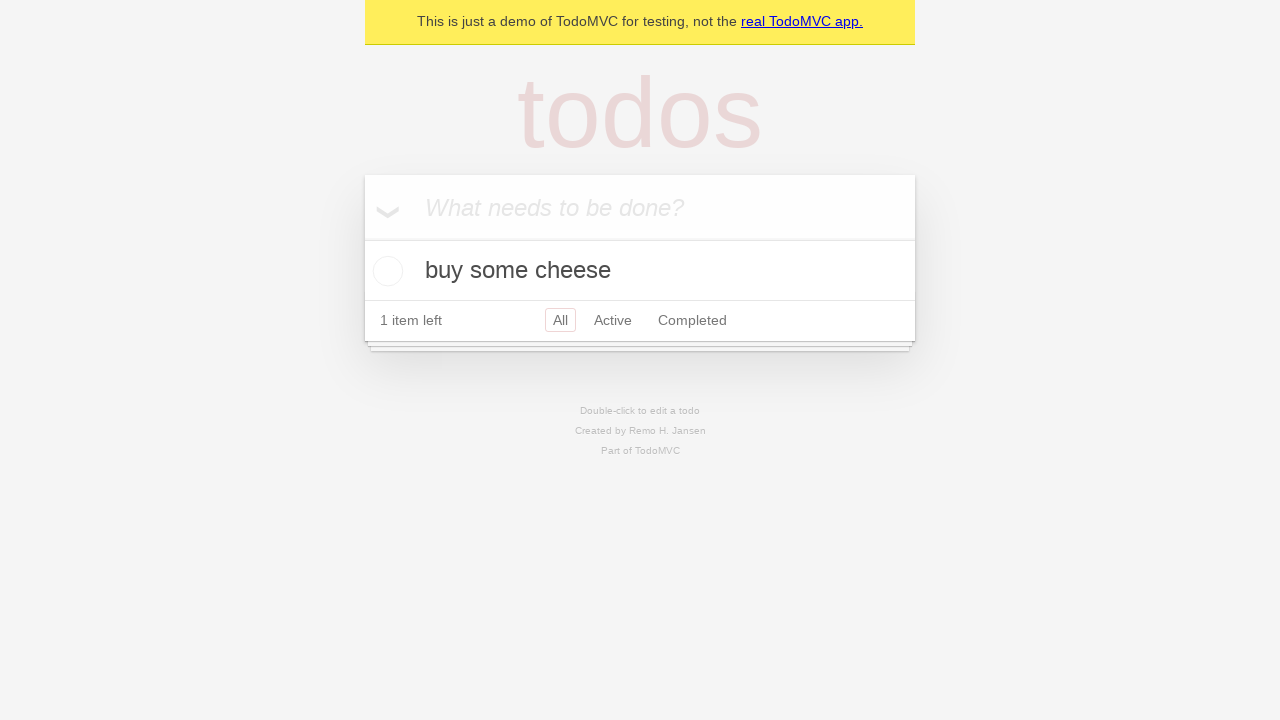

Filled todo input with 'feed the cat' on internal:attr=[placeholder="What needs to be done?"i]
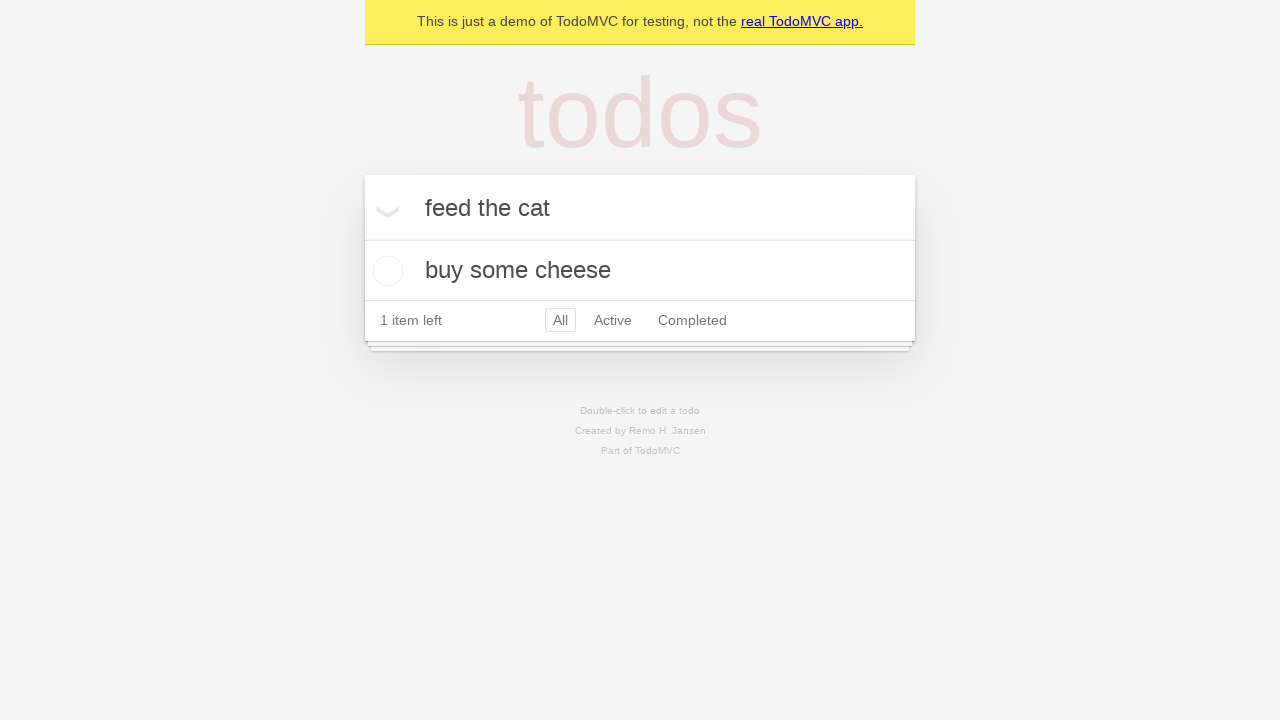

Pressed Enter to add todo 'feed the cat' on internal:attr=[placeholder="What needs to be done?"i]
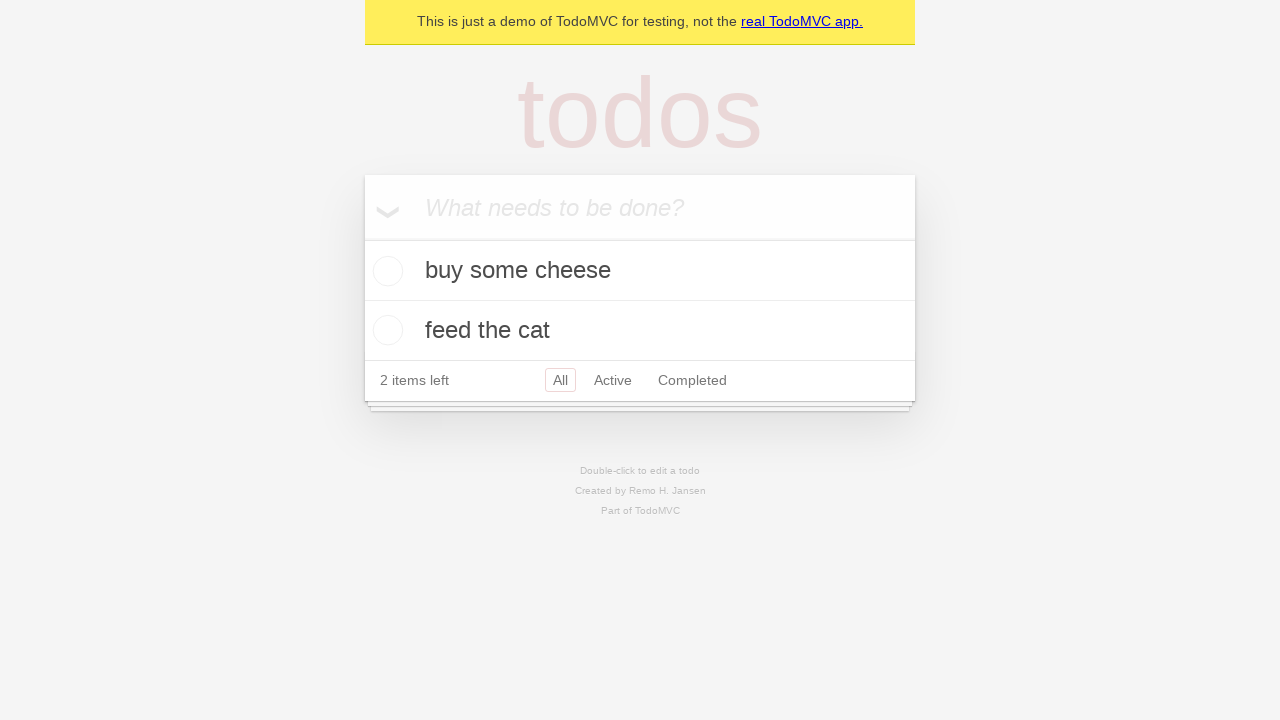

Filled todo input with 'book a doctors appointment' on internal:attr=[placeholder="What needs to be done?"i]
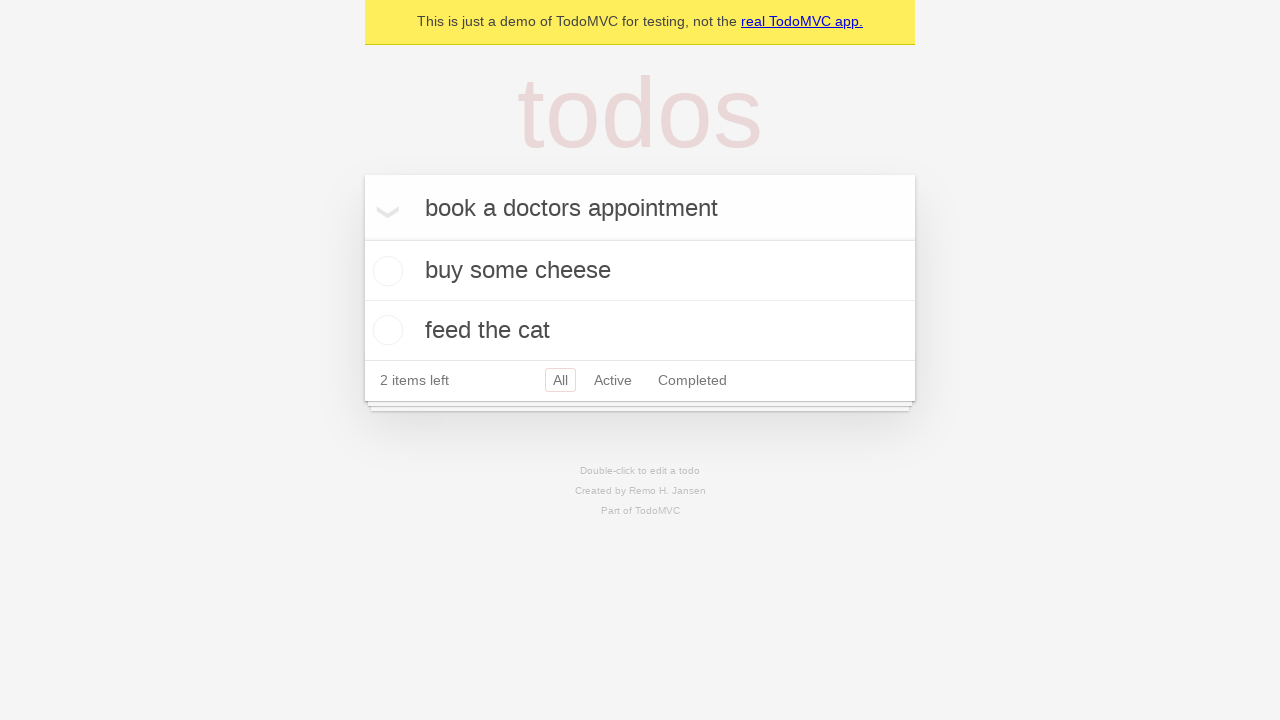

Pressed Enter to add todo 'book a doctors appointment' on internal:attr=[placeholder="What needs to be done?"i]
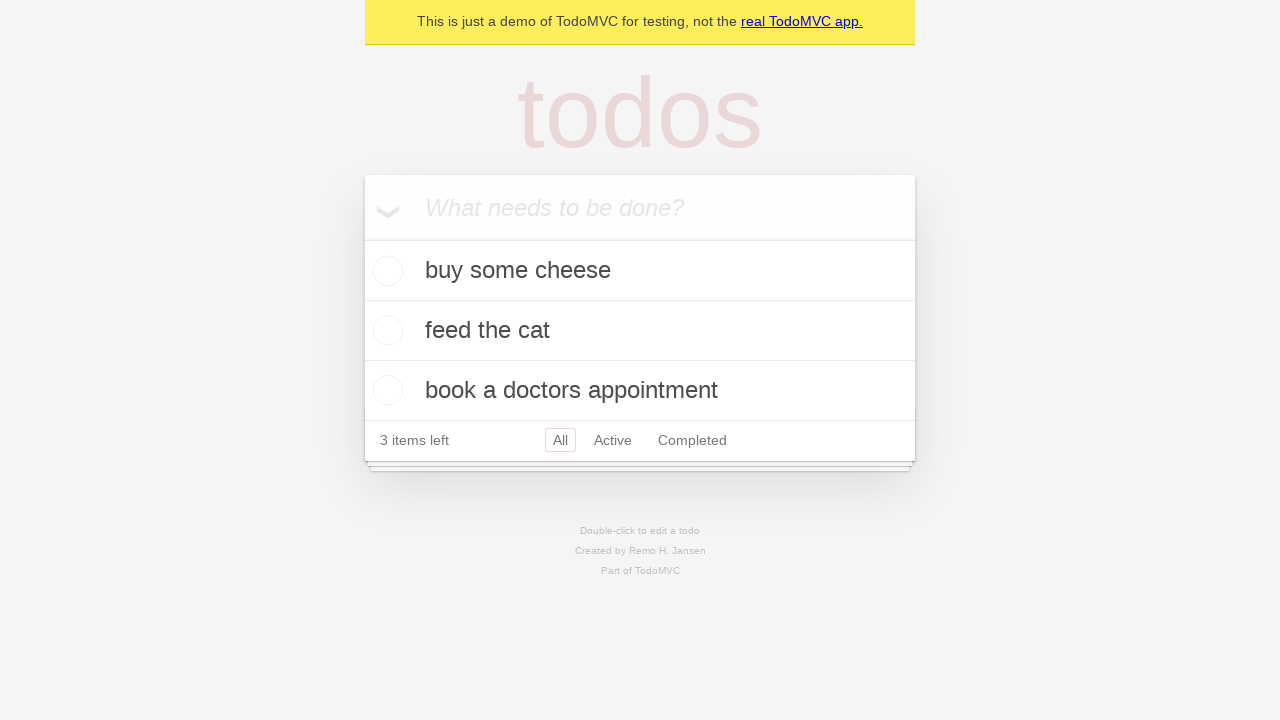

Filled todo input with 'test report showing' on internal:attr=[placeholder="What needs to be done?"i]
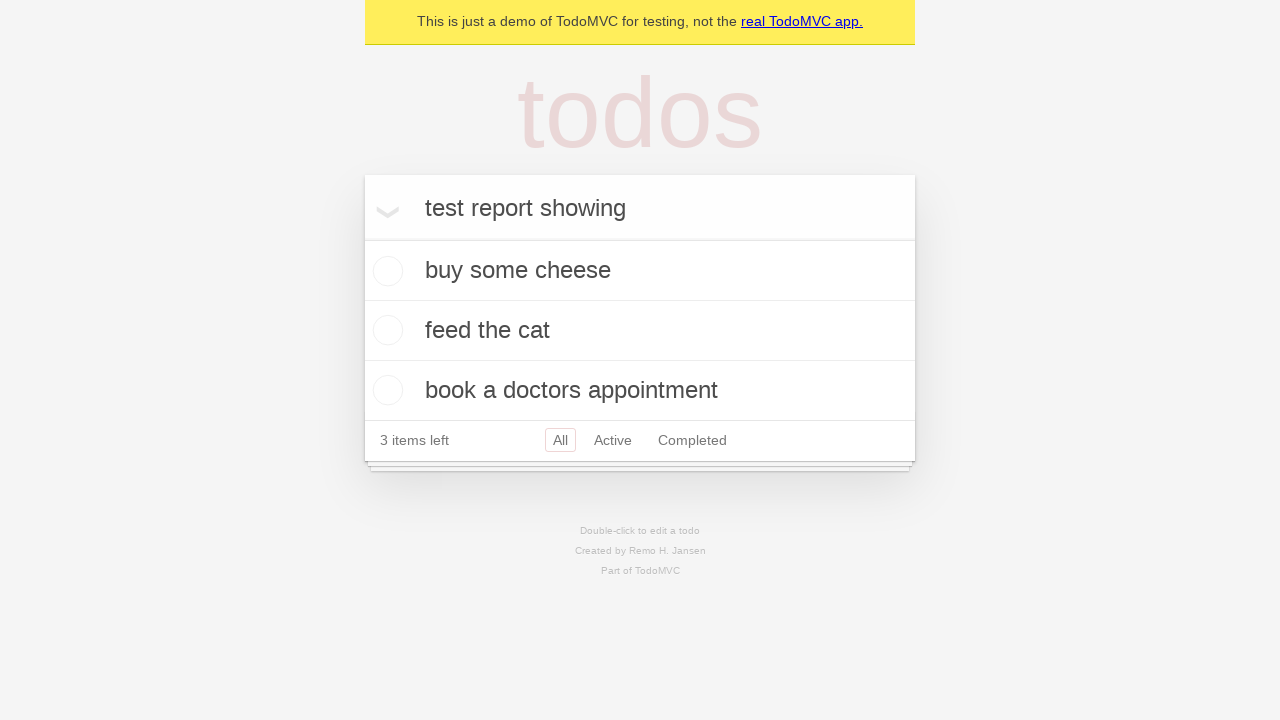

Pressed Enter to add todo 'test report showing' on internal:attr=[placeholder="What needs to be done?"i]
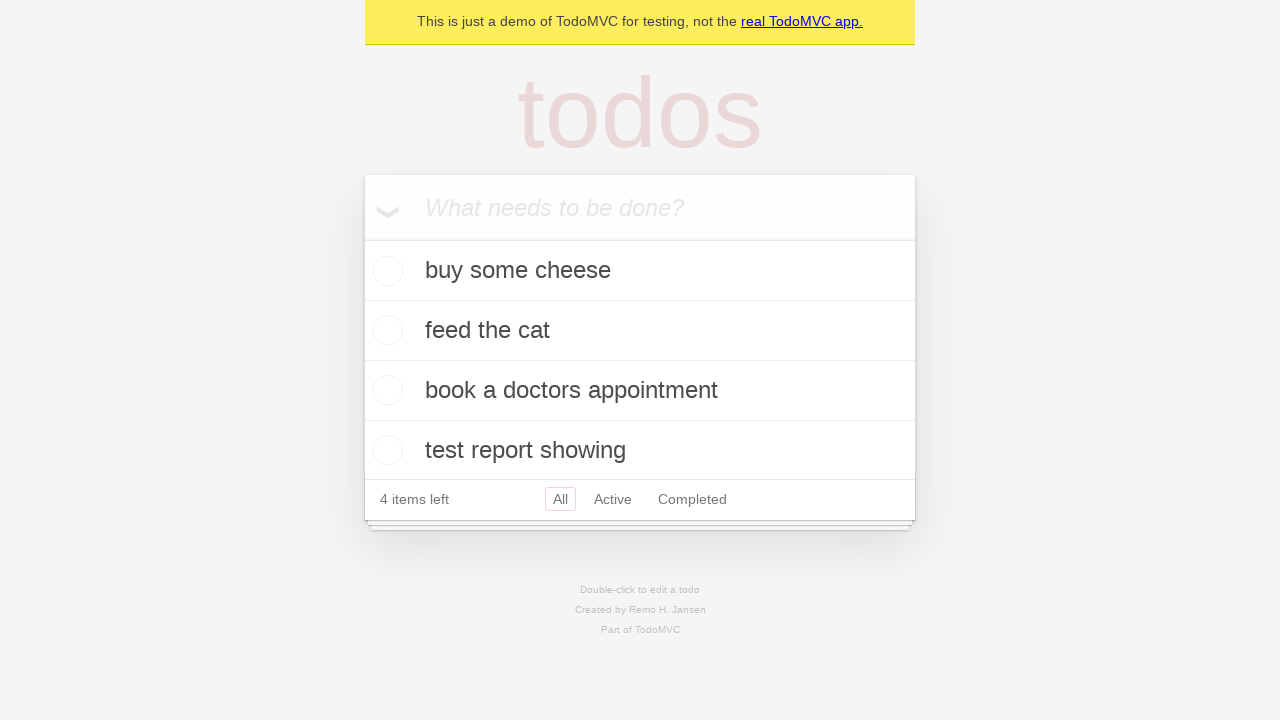

Double-clicked second todo item to enter edit mode at (640, 331) on internal:testid=[data-testid="todo-item"s] >> nth=1
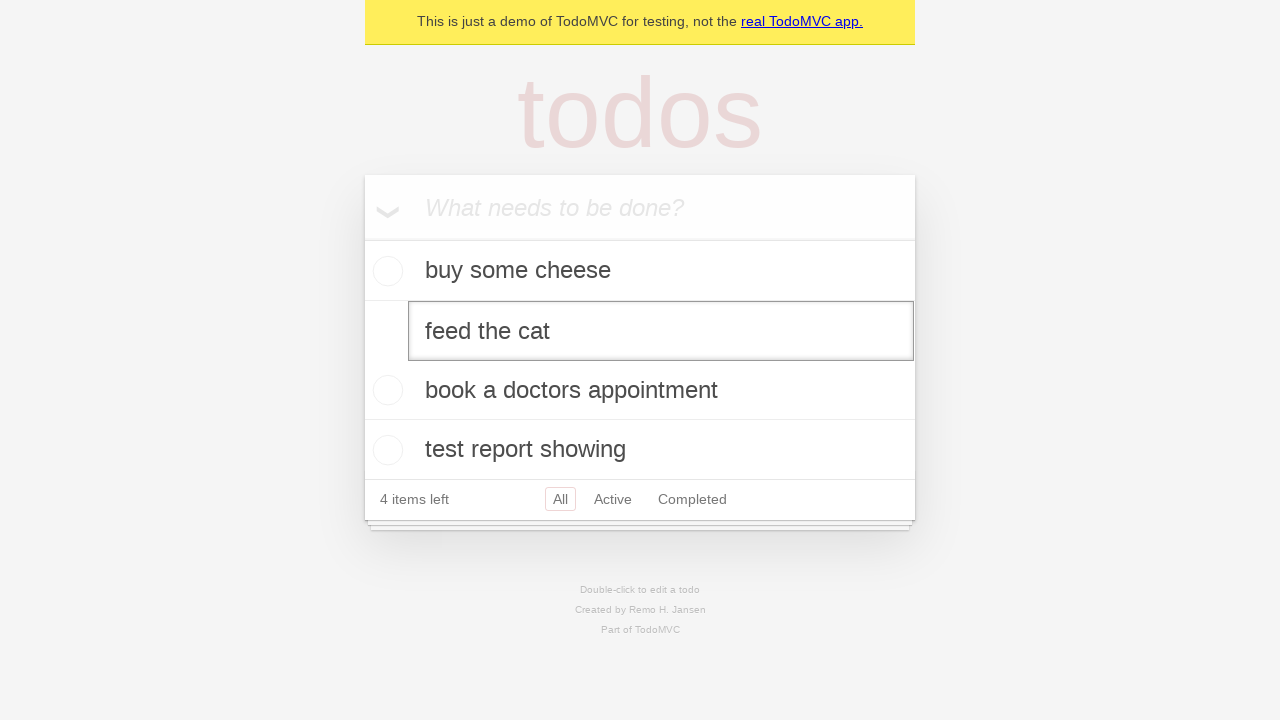

Cleared text in edit field by filling with empty string on internal:testid=[data-testid="todo-item"s] >> nth=1 >> internal:role=textbox[nam
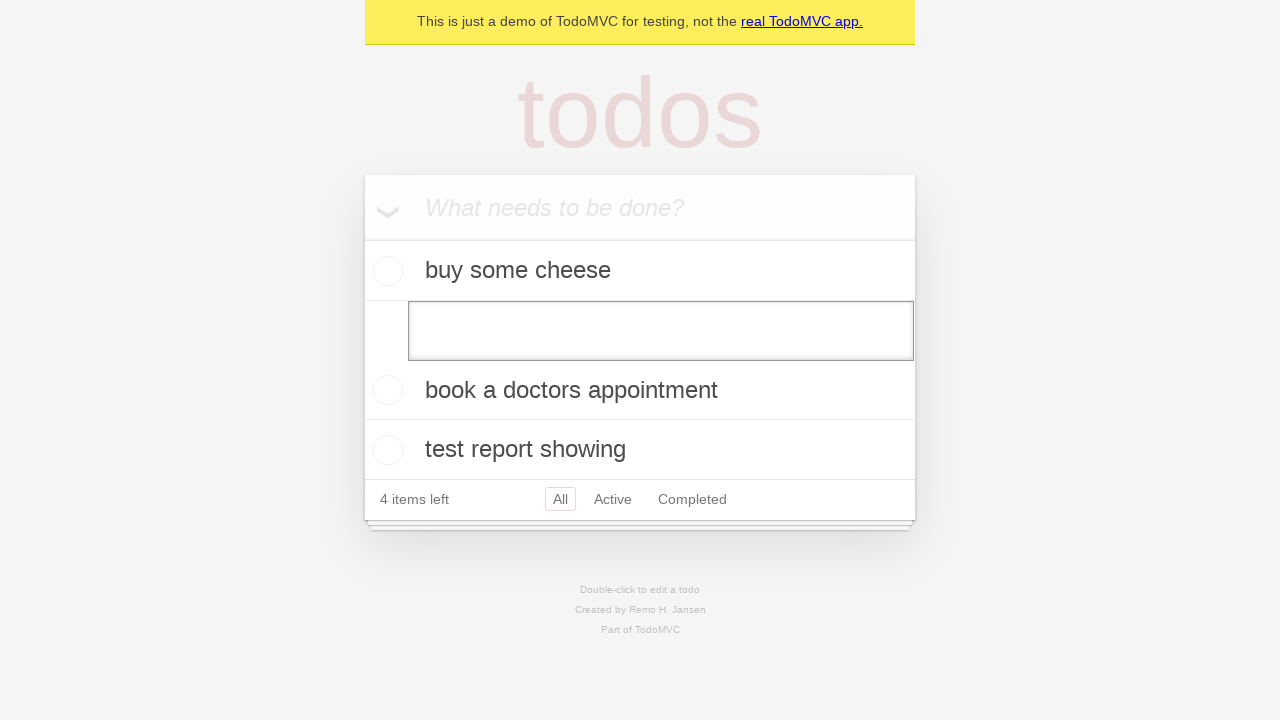

Pressed Enter to confirm empty edit - todo item should be removed on internal:testid=[data-testid="todo-item"s] >> nth=1 >> internal:role=textbox[nam
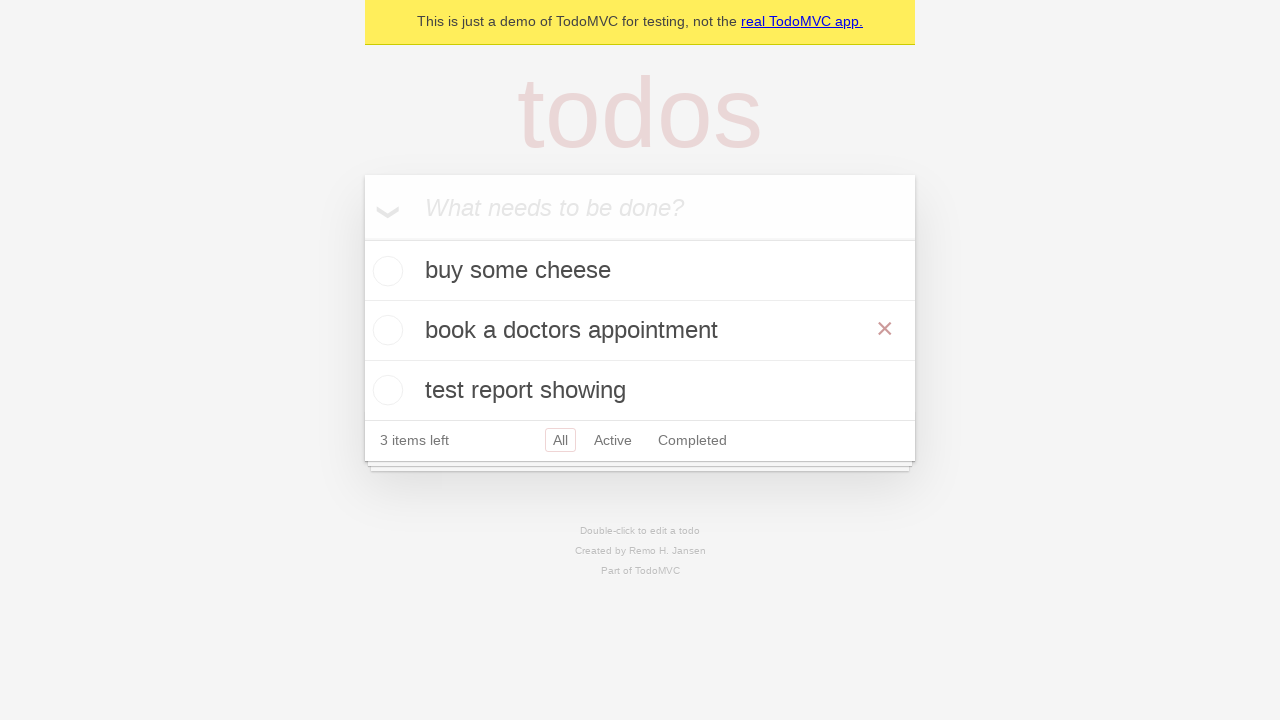

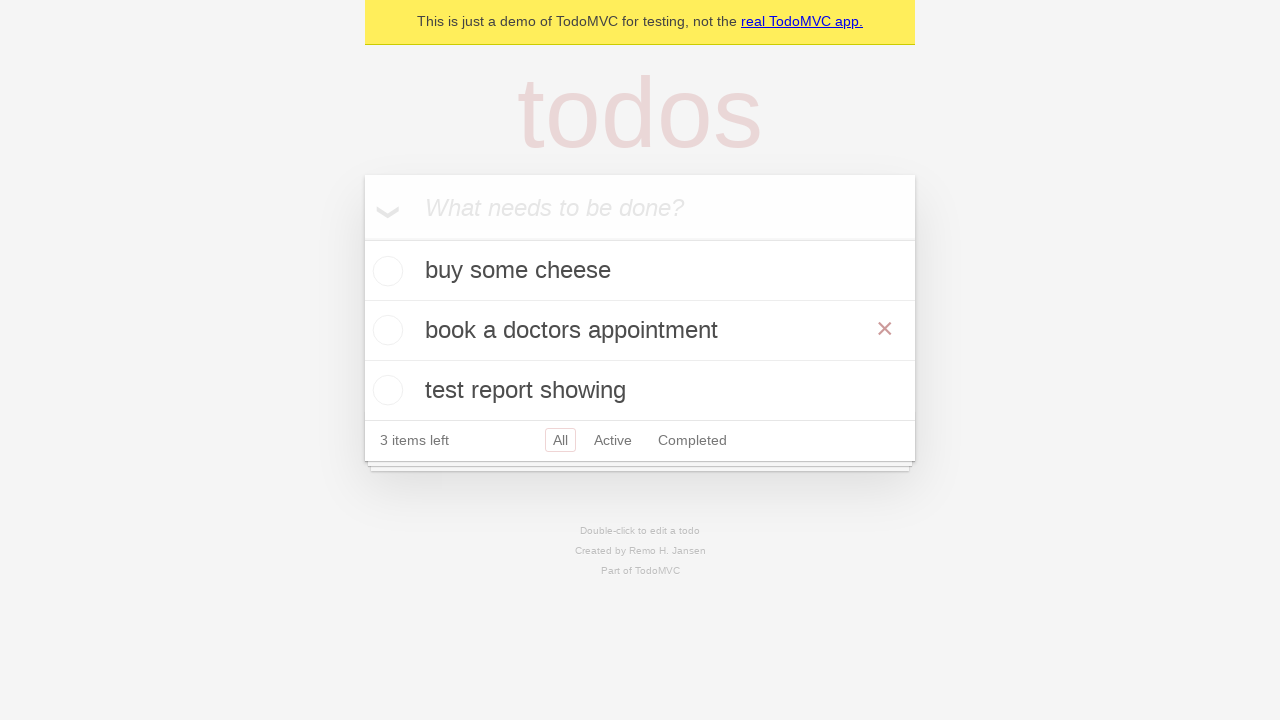